Tests that the page has proper heading hierarchy with at least one h1 element for accessibility compliance.

Starting URL: https://candlefish.ai

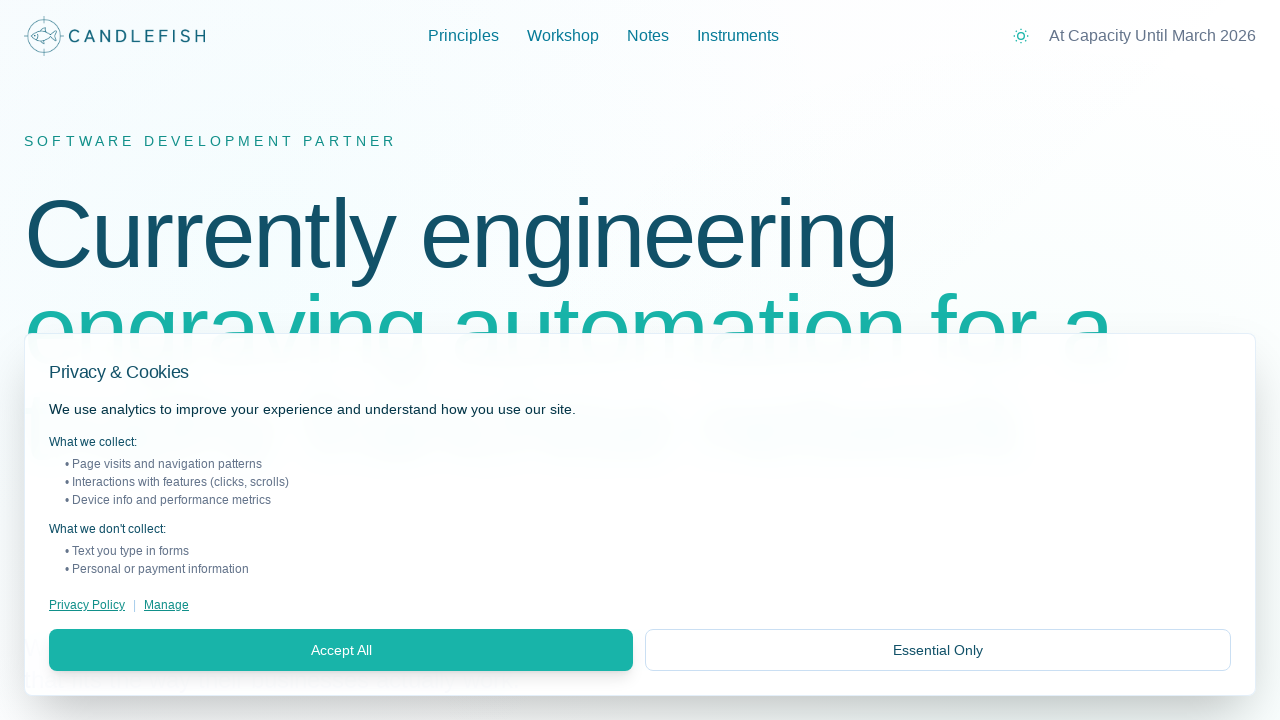

Navigated to https://candlefish.ai
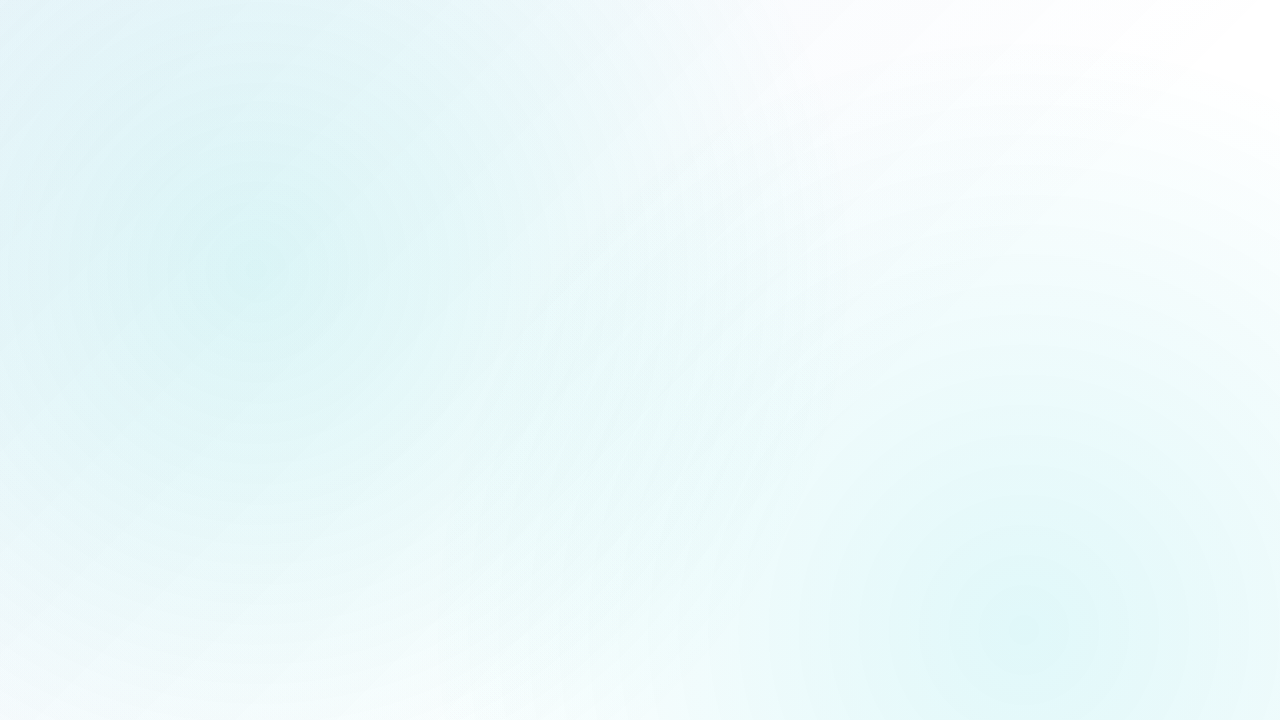

Page reached networkidle load state
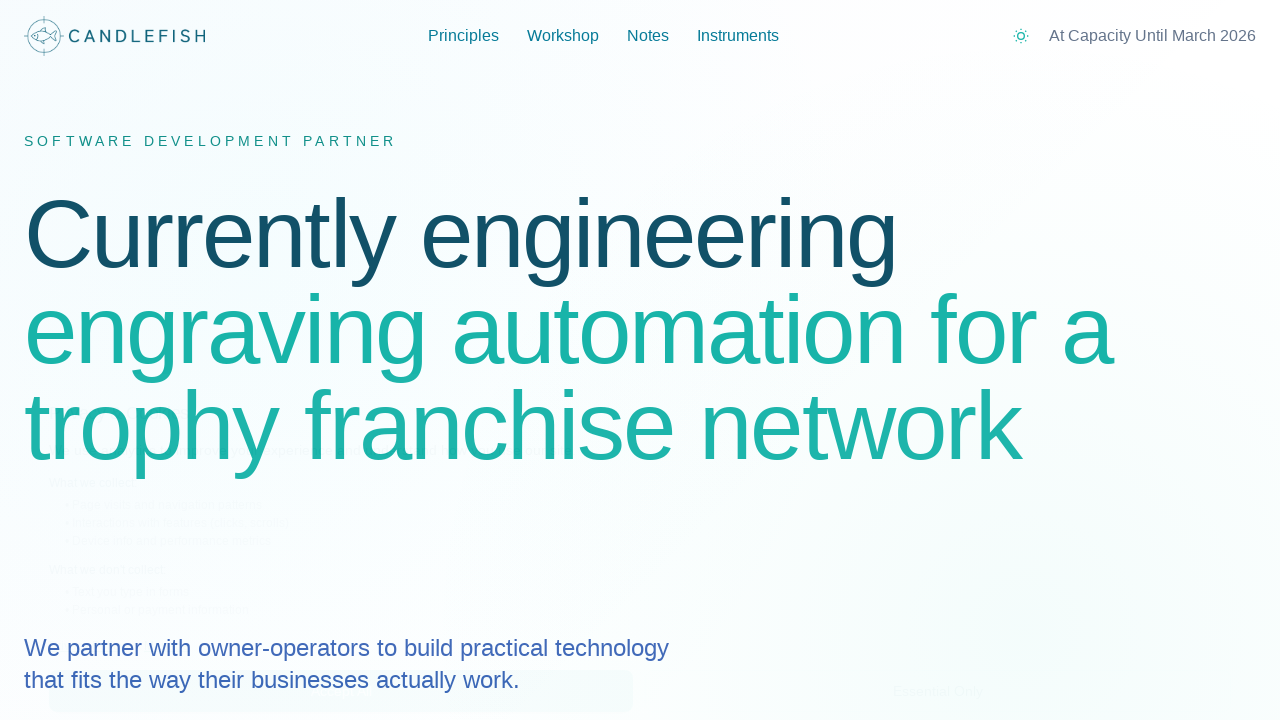

Located all heading elements (h1-h6)
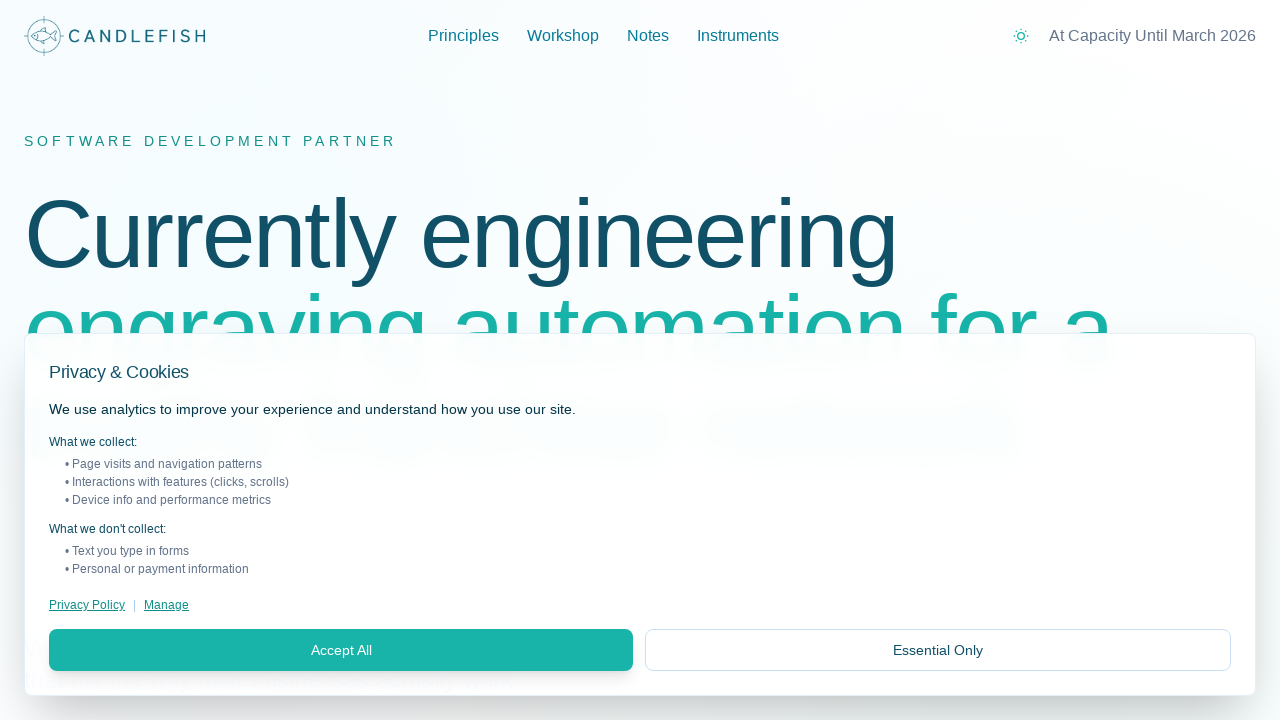

Found 15 heading elements on the page
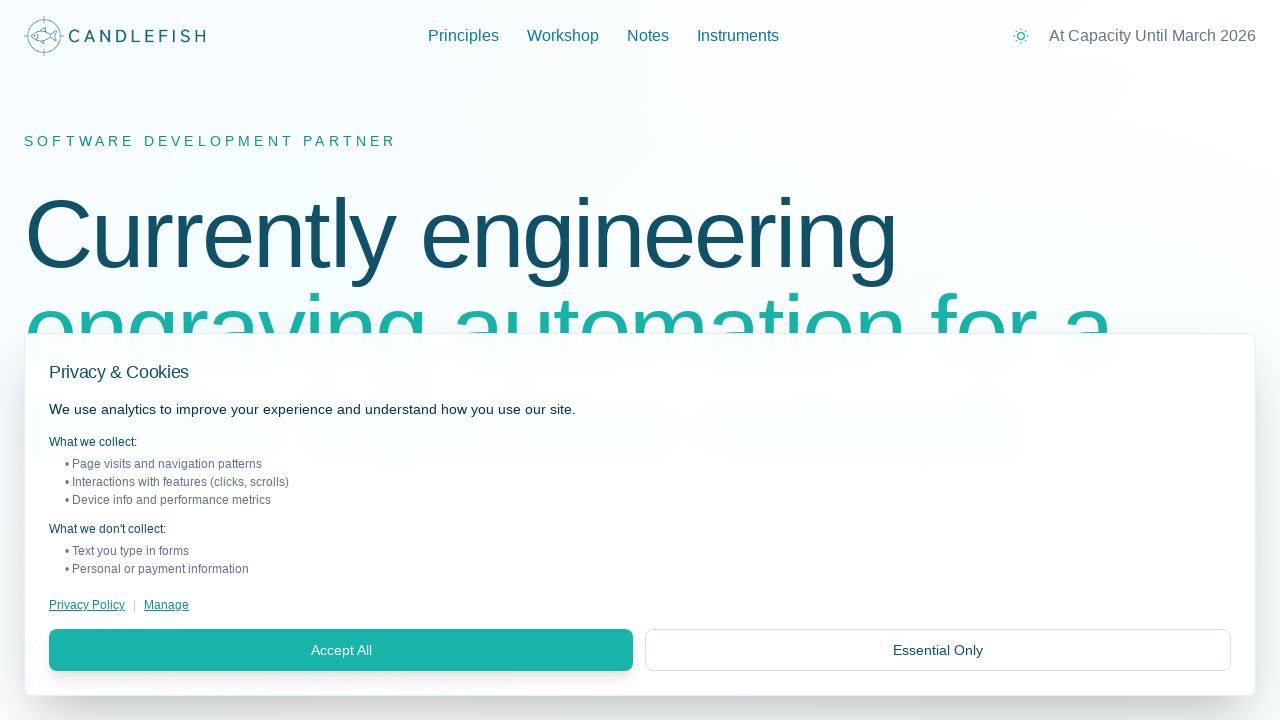

Located h1 element
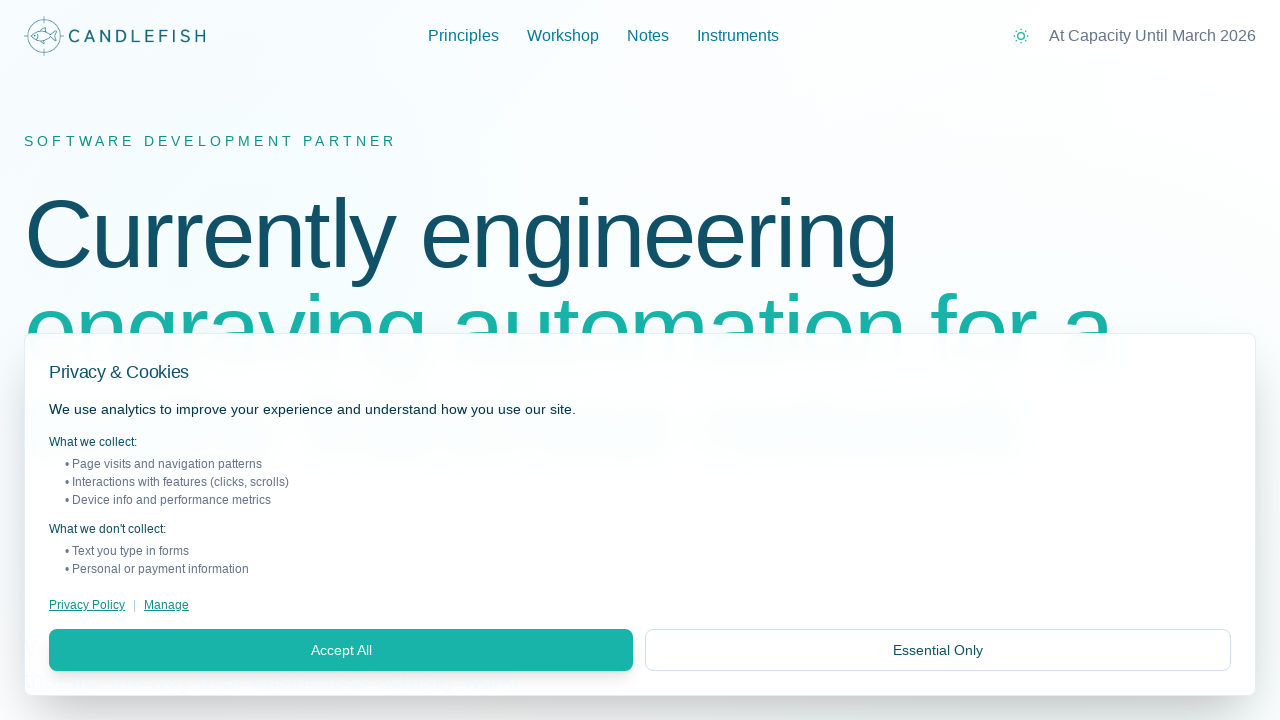

First h1 element is visible - heading hierarchy is proper
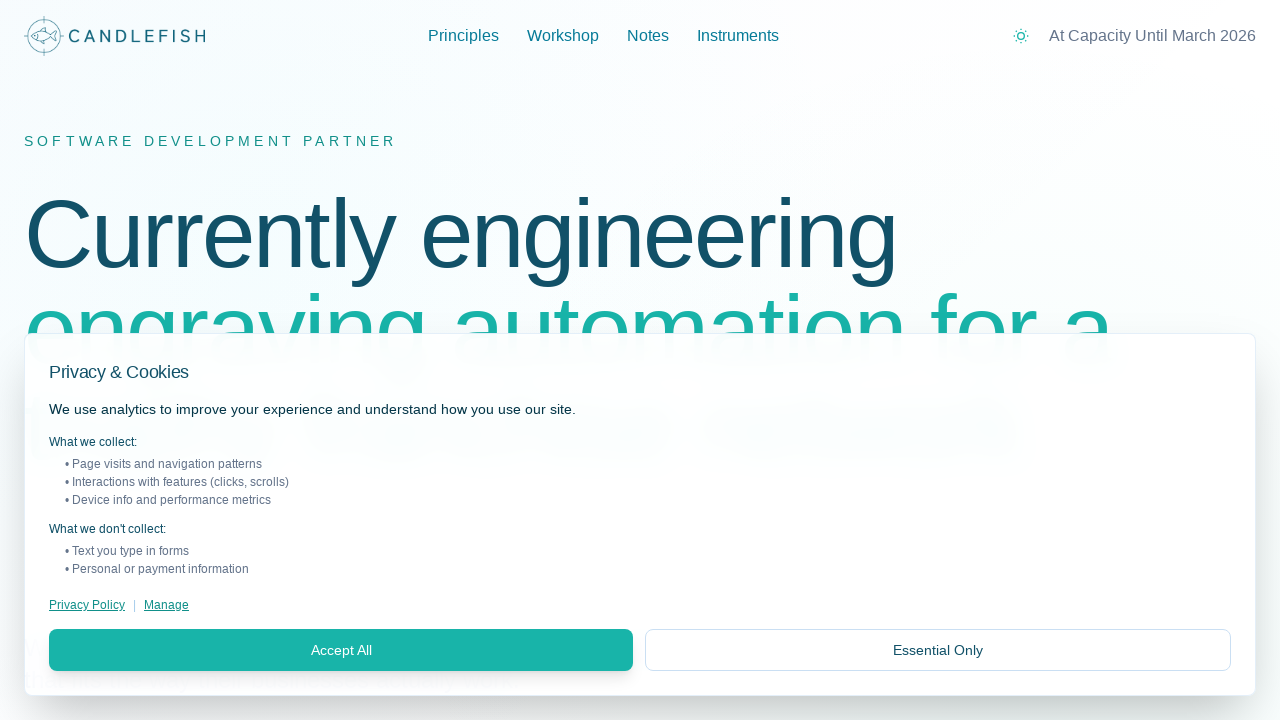

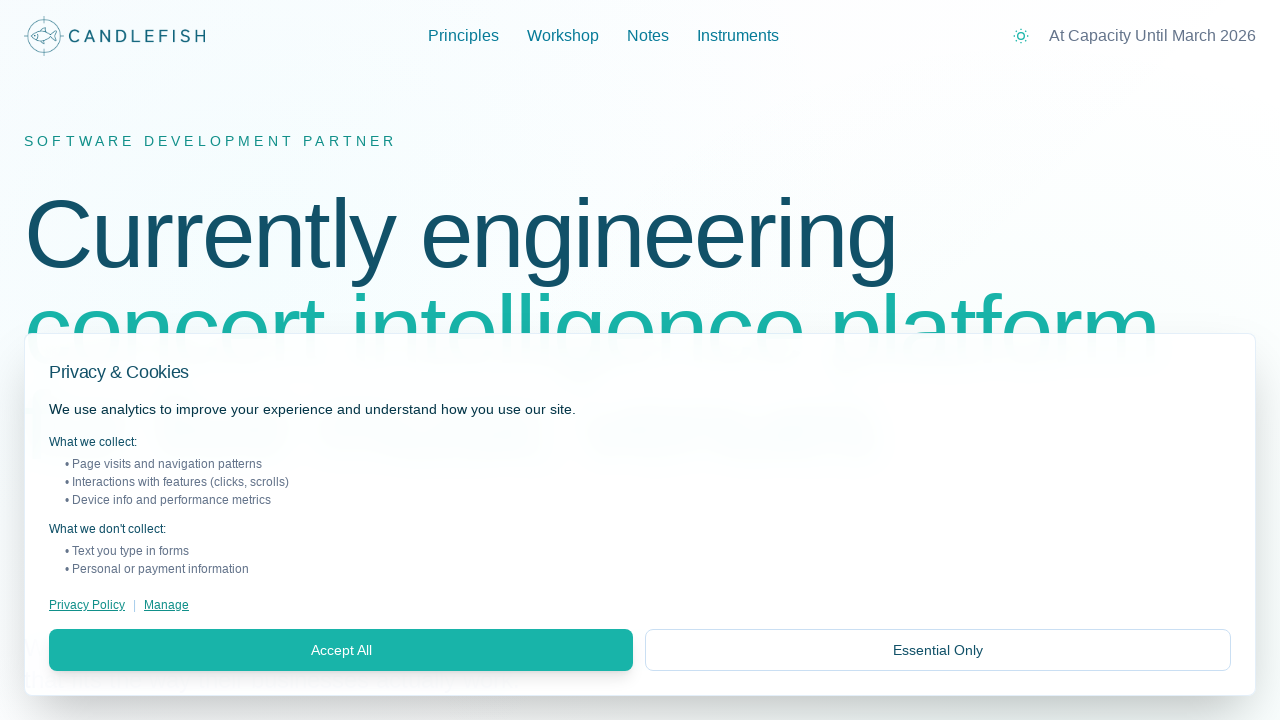